Tests that clicking on the city search field displays the suggestion dropdown with current location option

Starting URL: https://bcparks.ca/

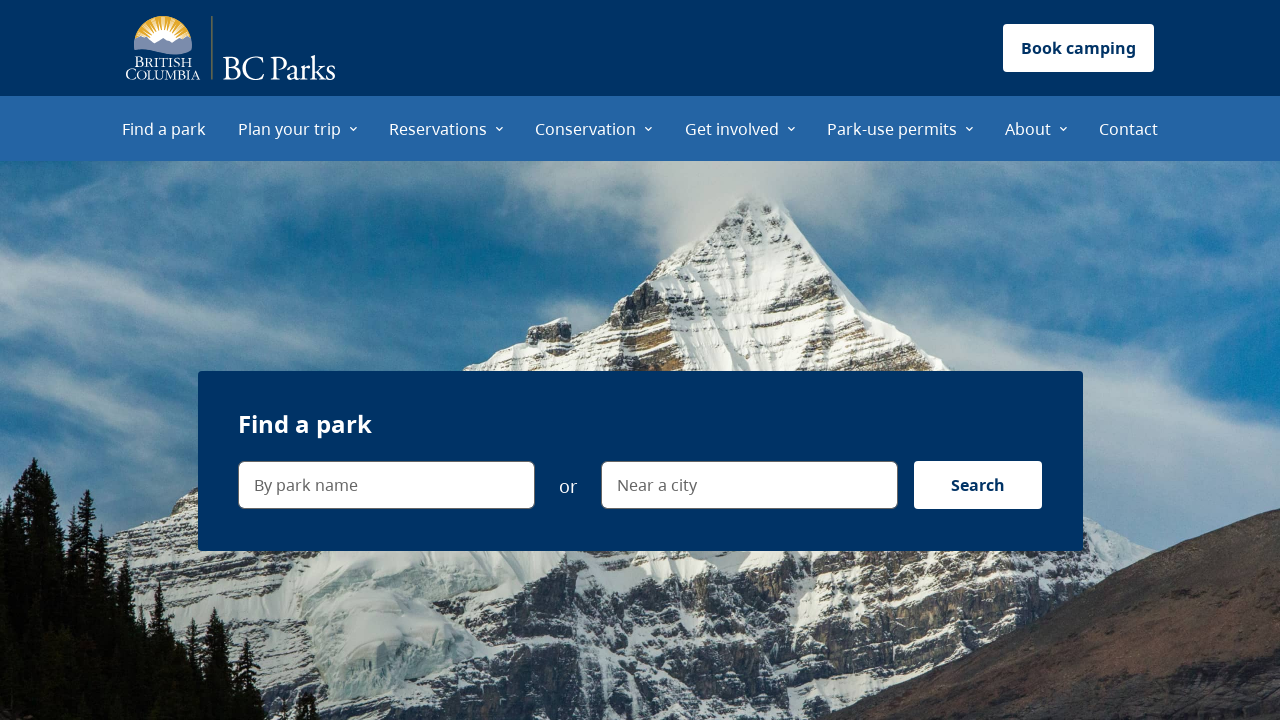

Waited for page to fully load with networkidle state
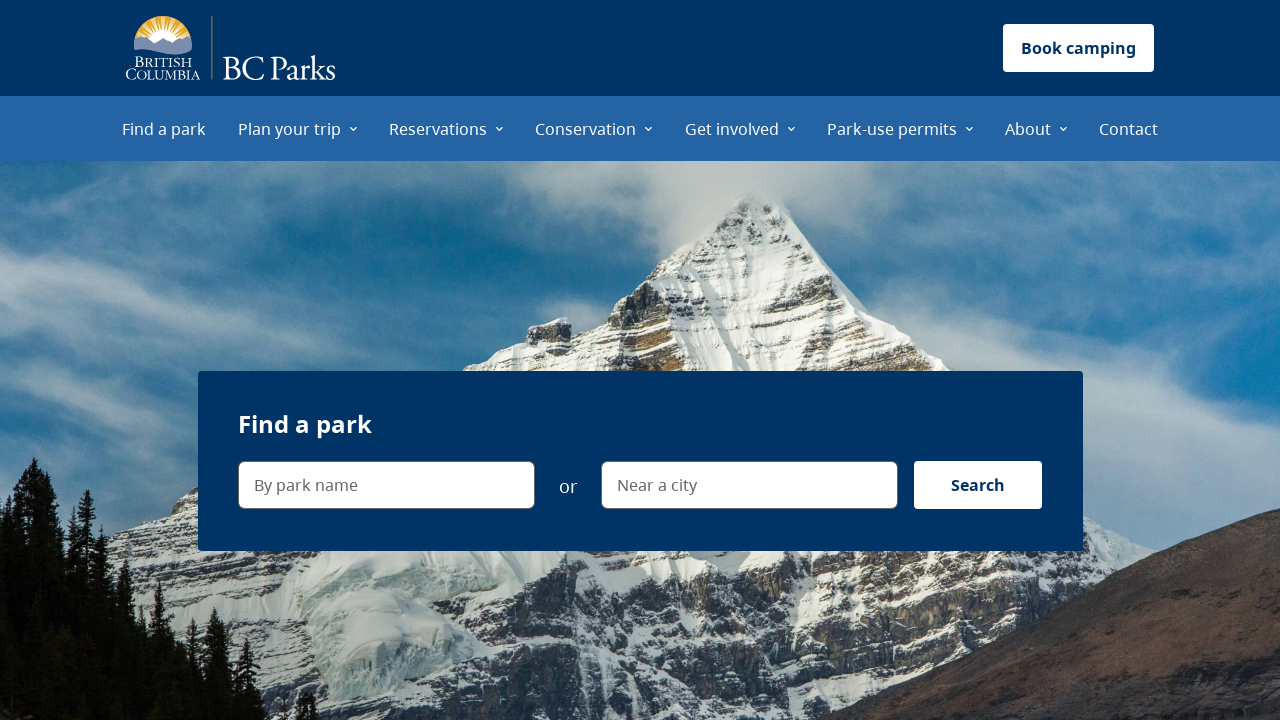

Clicked on 'Near a city' search field at (749, 485) on internal:label="Near a city"i
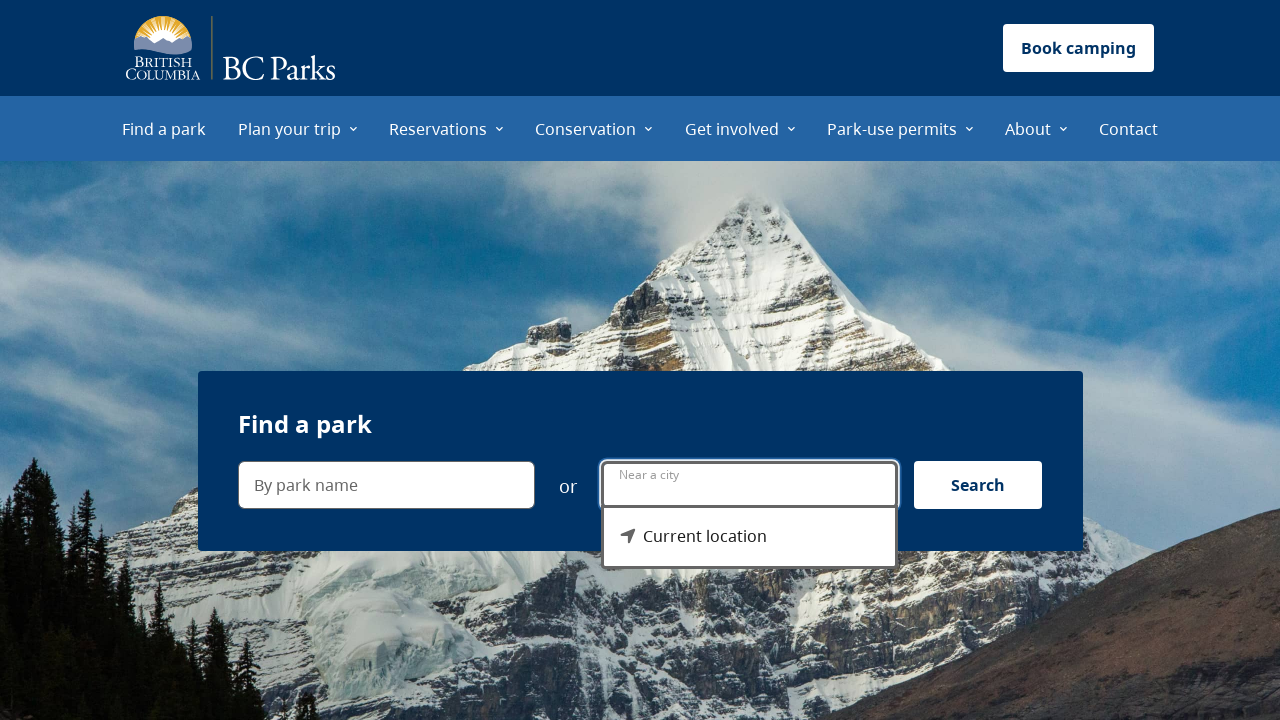

Dropdown menu became visible
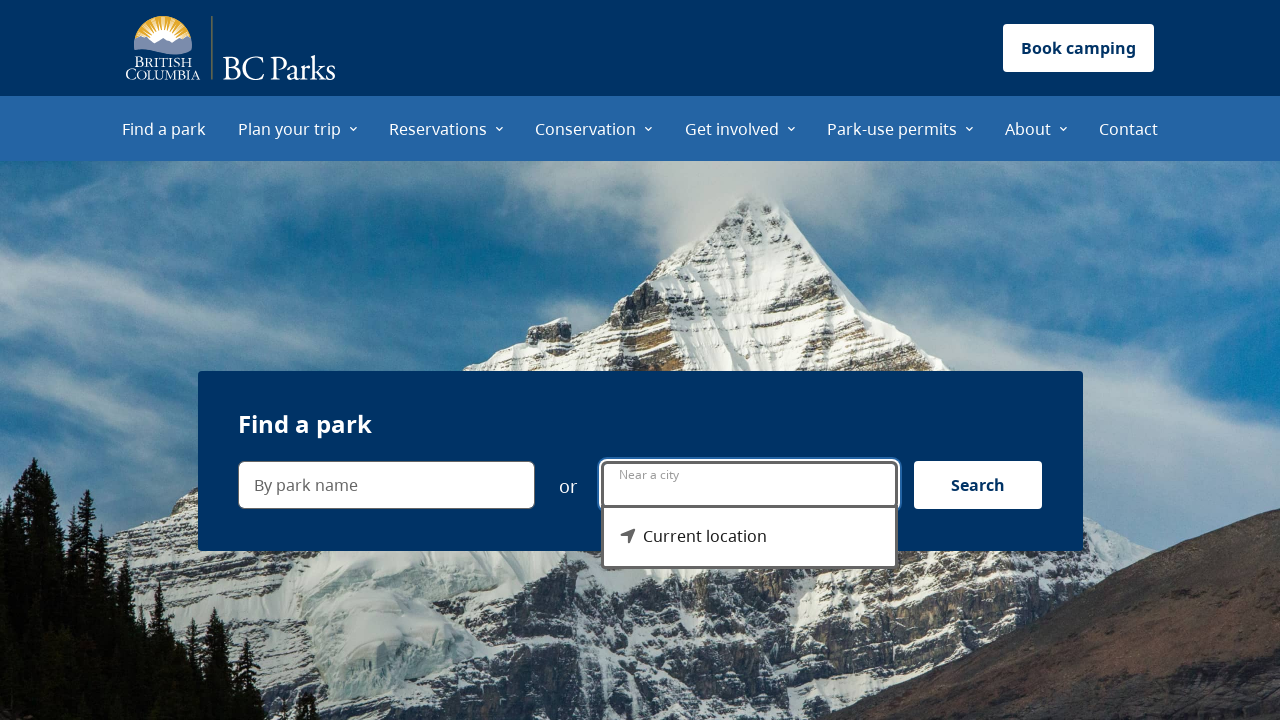

Current location option became visible in dropdown
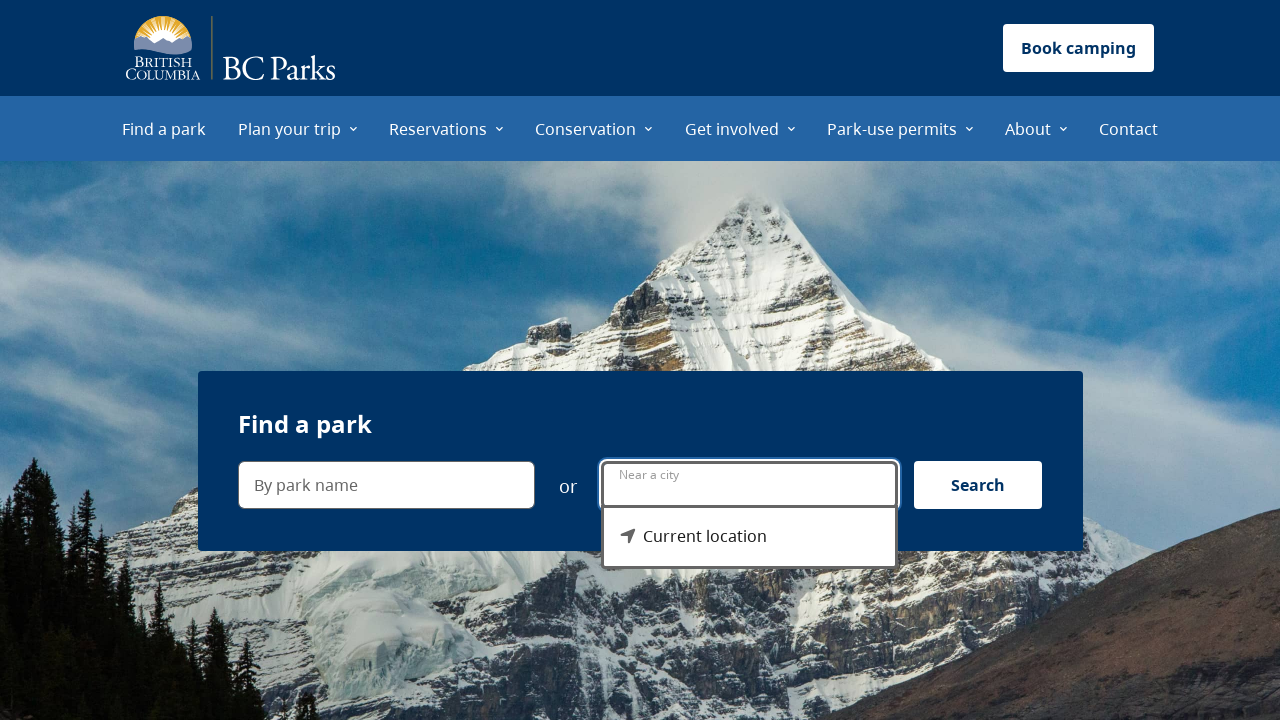

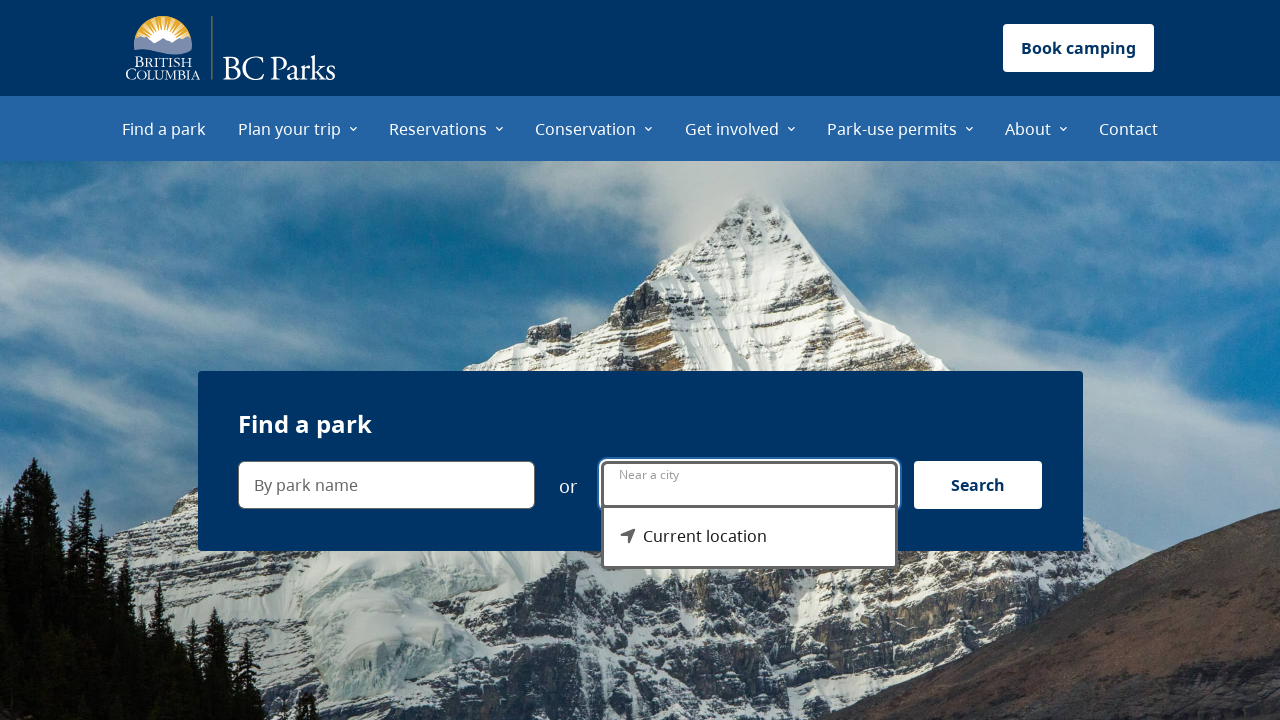